Tests dynamic control visibility by toggling a checkbox's visibility state and verifying the change

Starting URL: https://v1.training-support.net/selenium/dynamic-controls

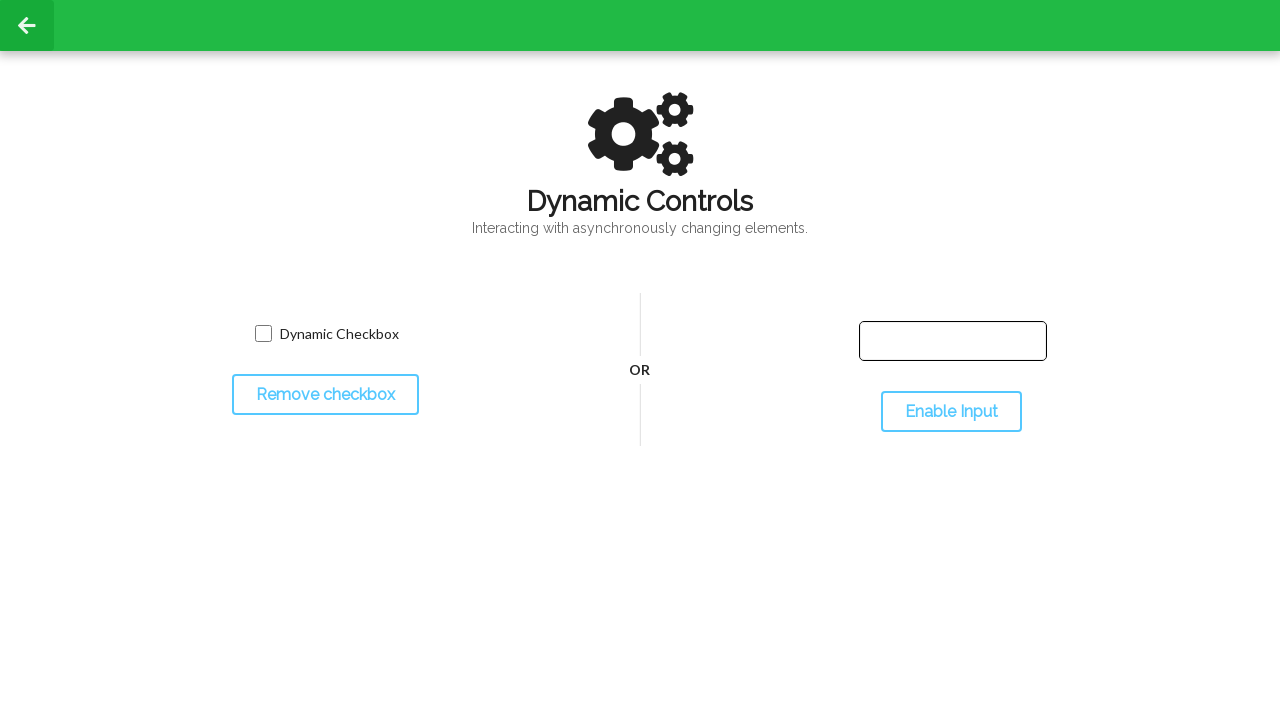

Located toggle button element with id 'toggleCheckbox'
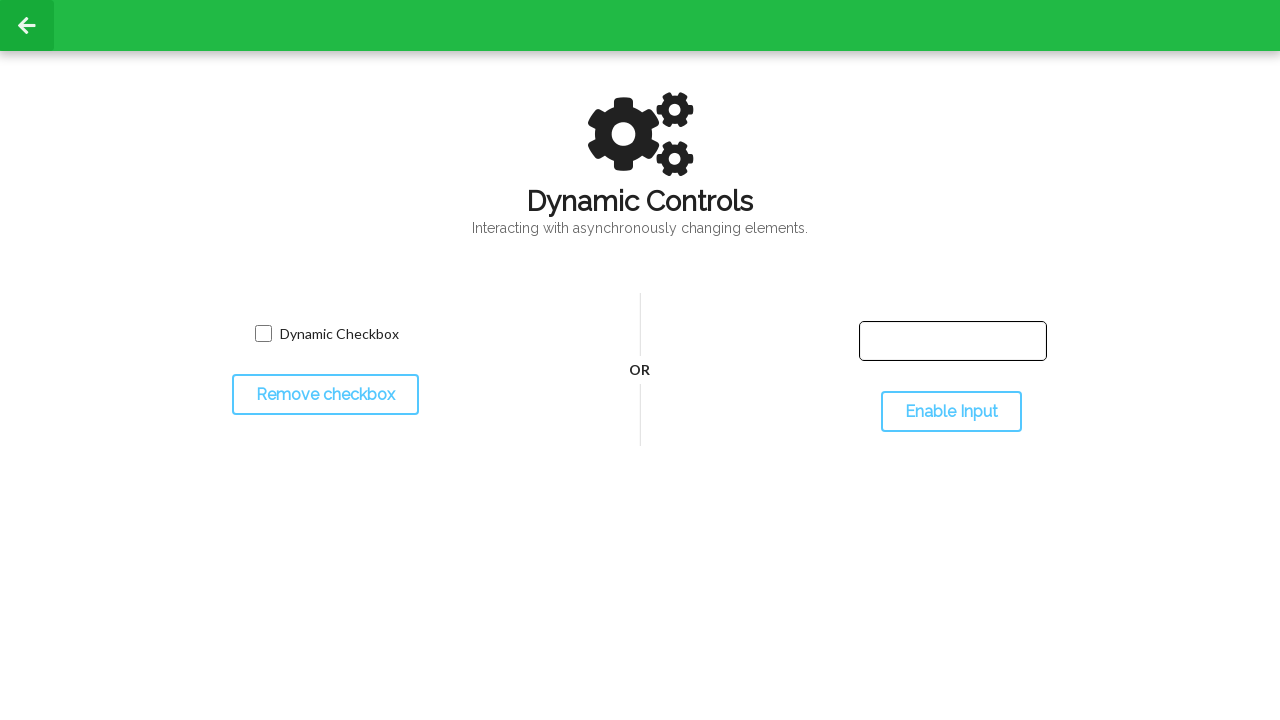

Located checkbox element using xpath
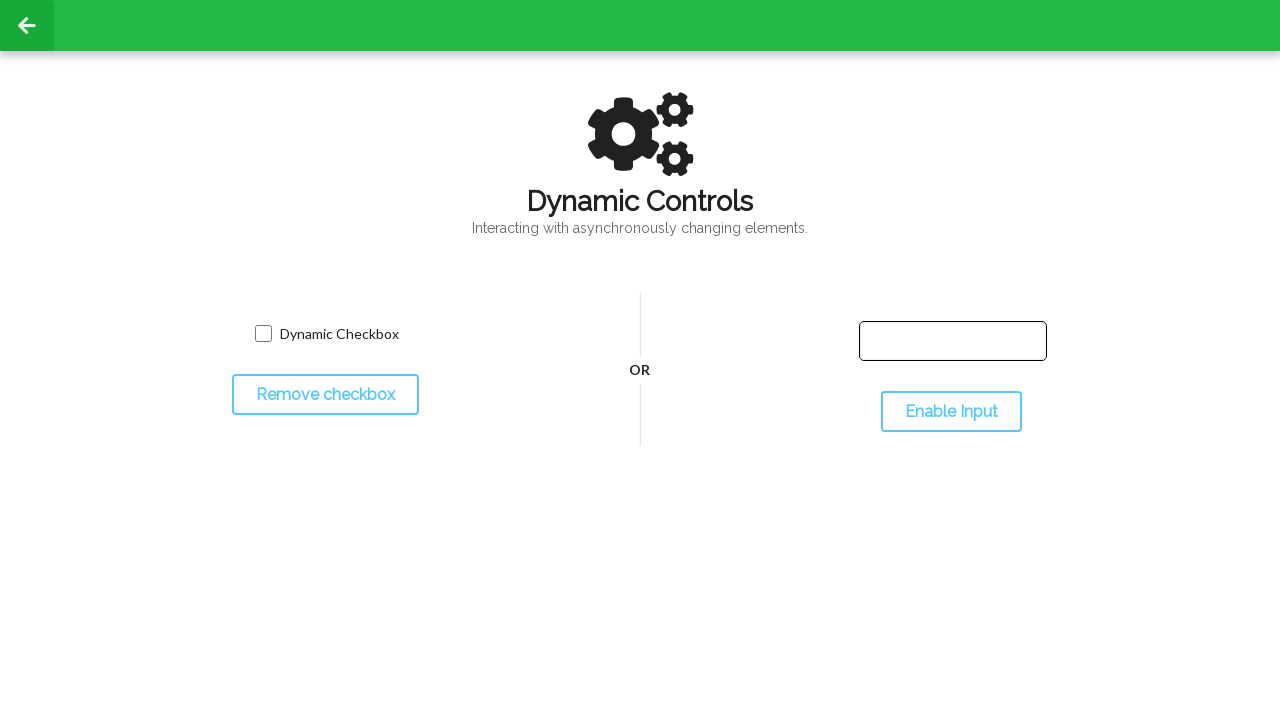

Verified checkbox is initially visible
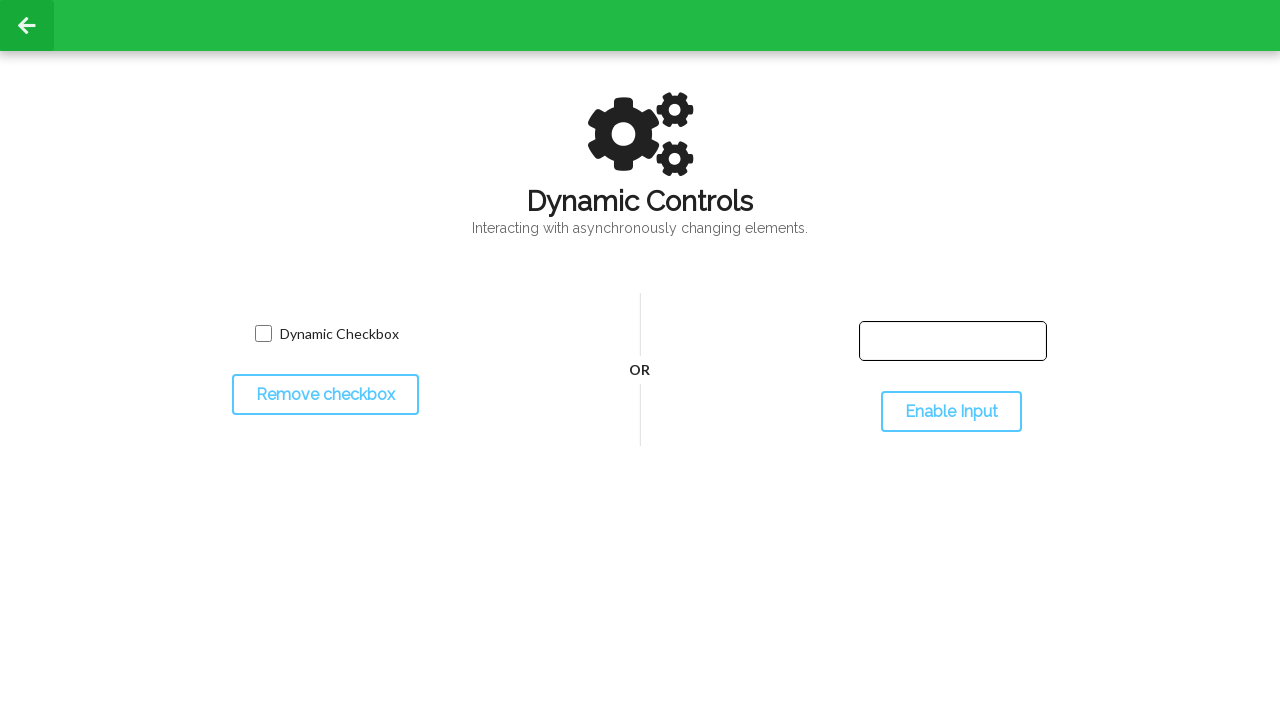

Clicked toggle button to change checkbox visibility at (325, 395) on #toggleCheckbox
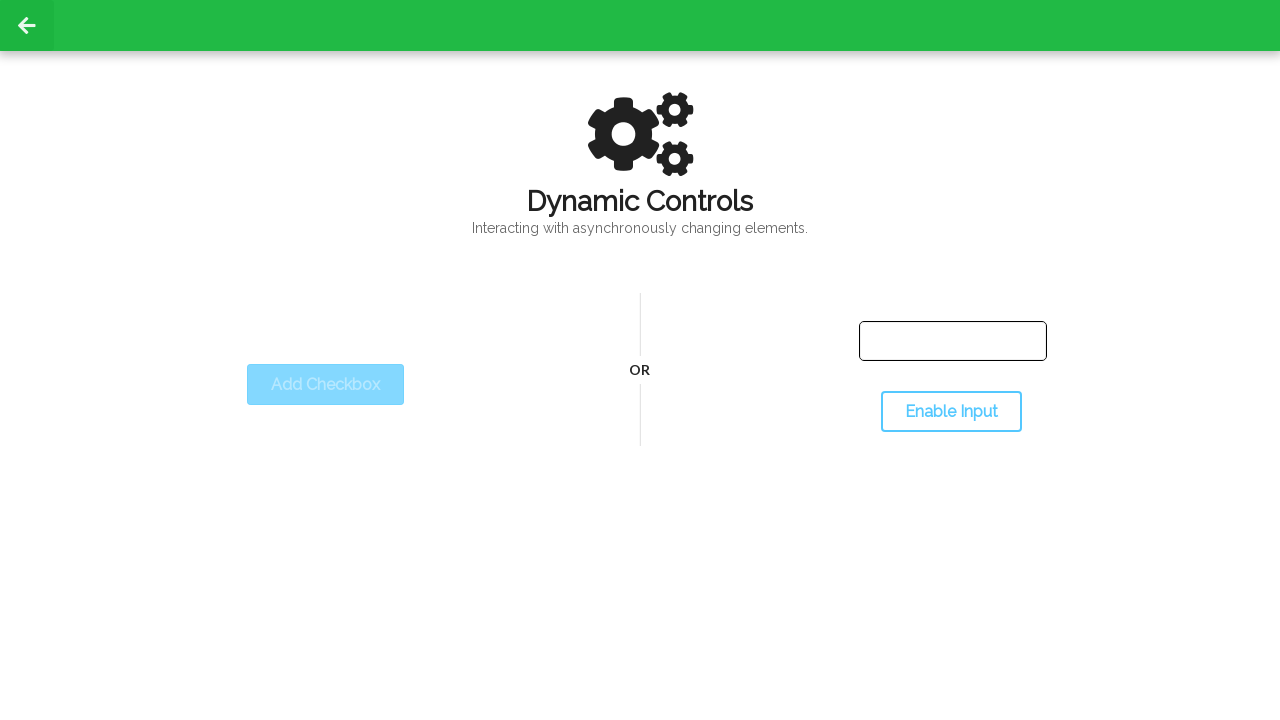

Waited 500ms for visibility change to complete
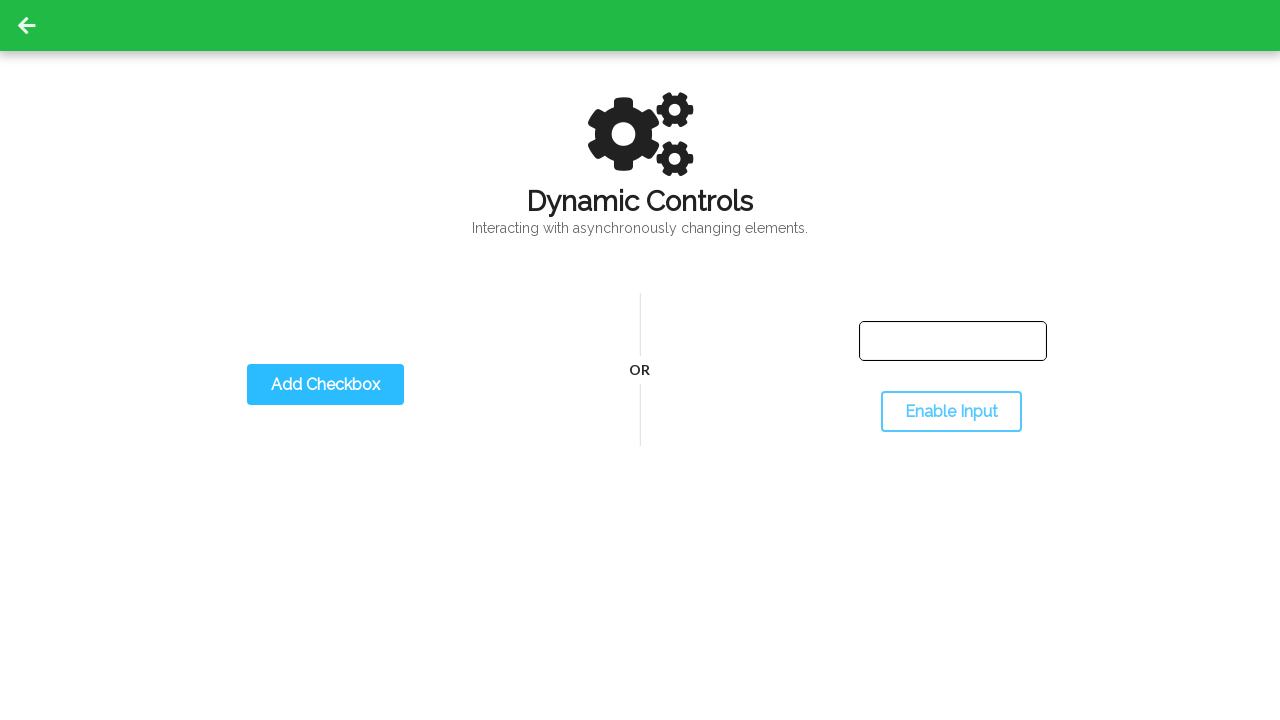

Verified checkbox is not visible after toggle
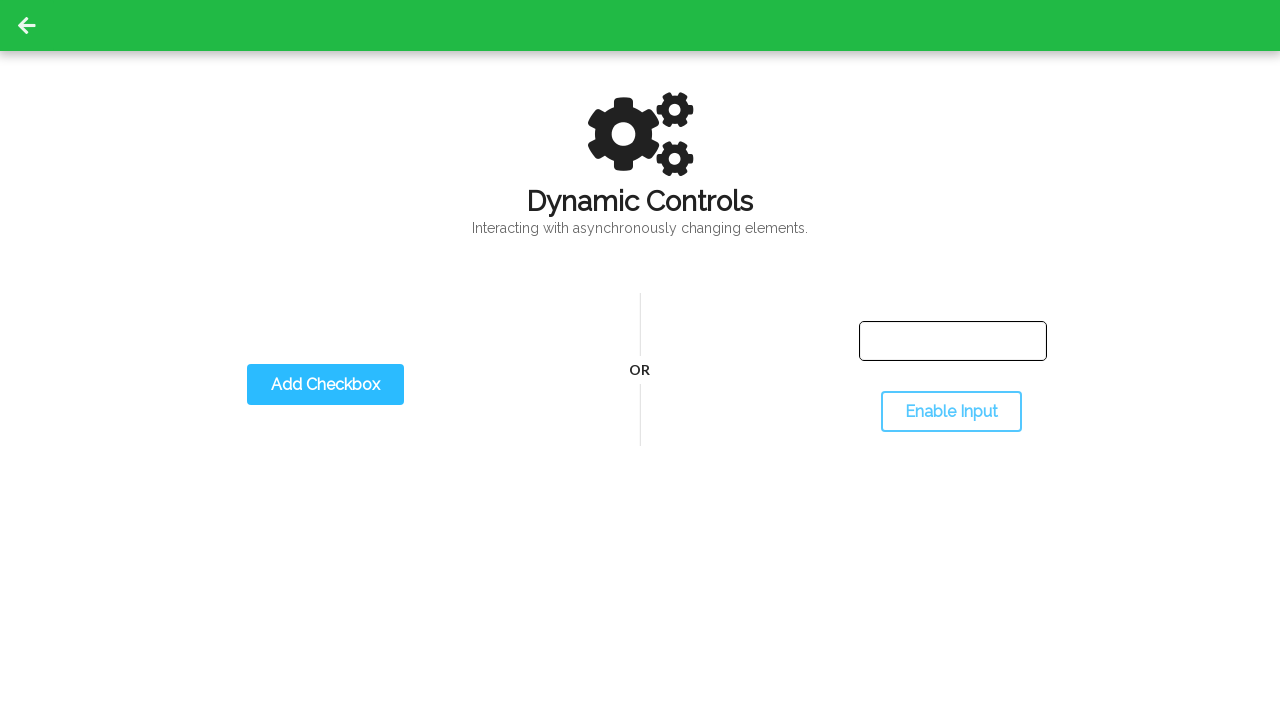

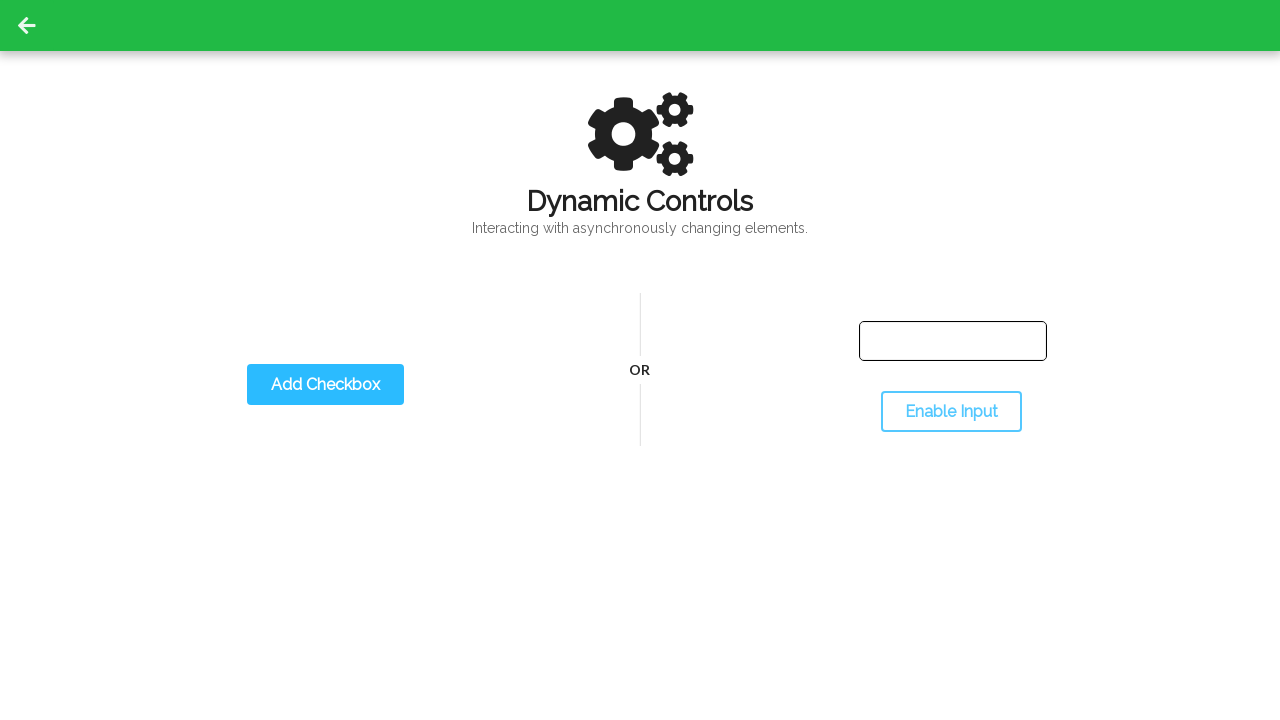